Tests opening a new browser window by clicking the window button and verifying content

Starting URL: https://demoqa.com/browser-windows

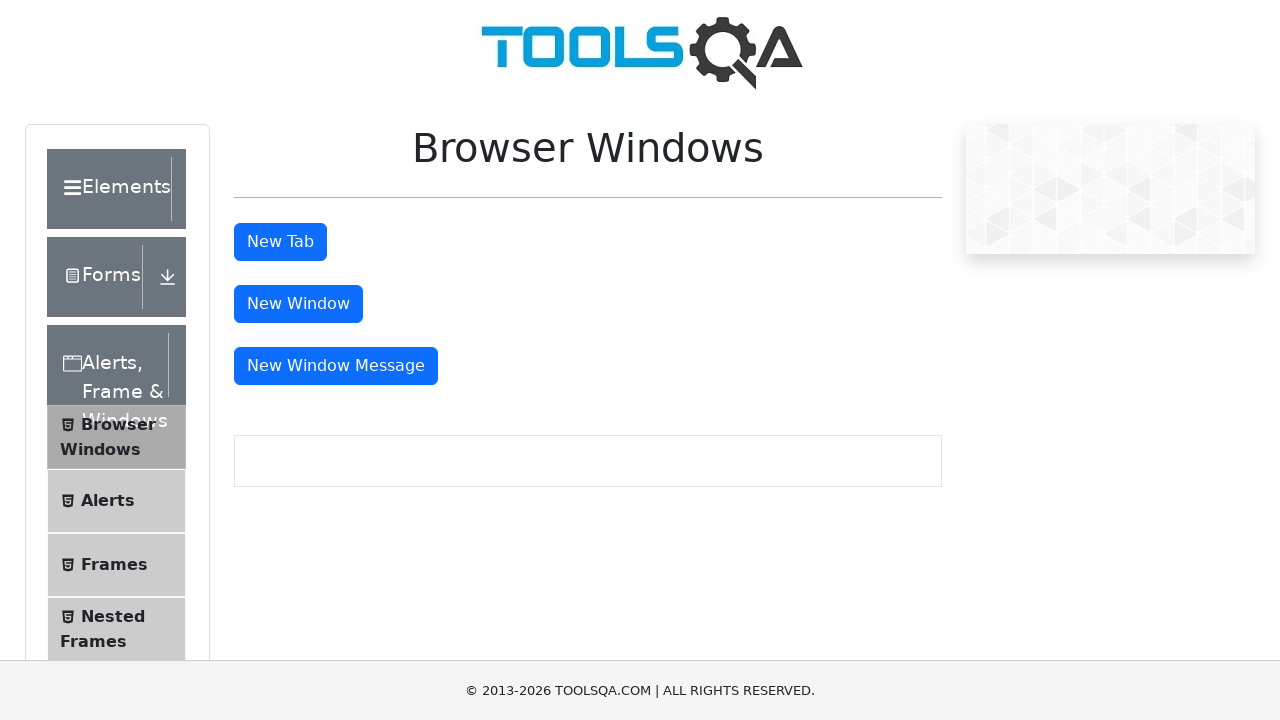

Clicked window button to open new browser window at (298, 304) on #windowButton
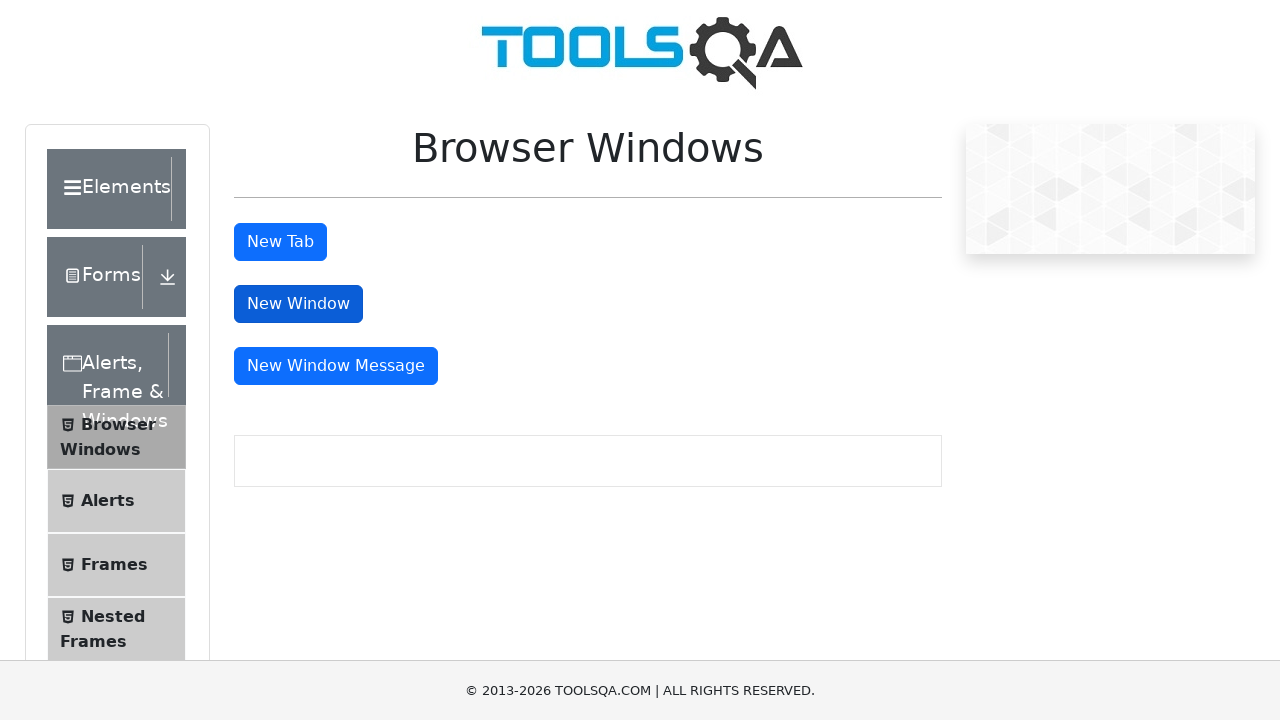

New browser window opened and captured
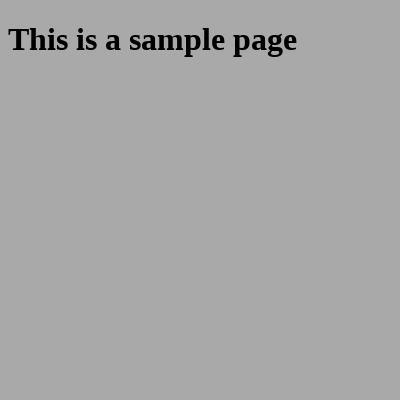

New window loaded and sample heading element appeared
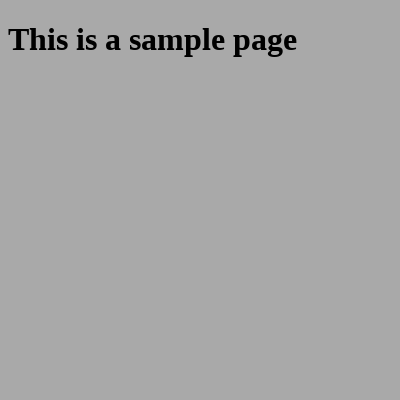

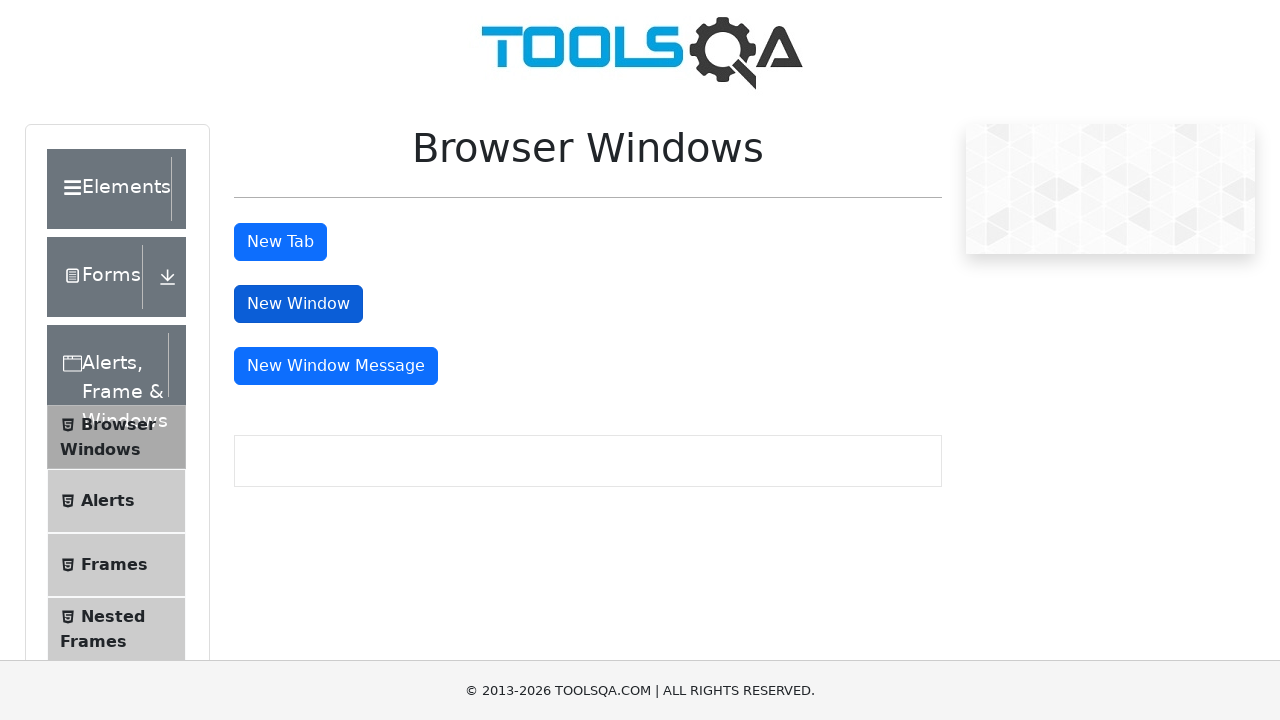